Tests browser window handling by clicking a link that opens in a new tab, switching to the new tab, clicking an element, and closing the tab

Starting URL: https://automationbysqatools.blogspot.com/p/manual-testing.html

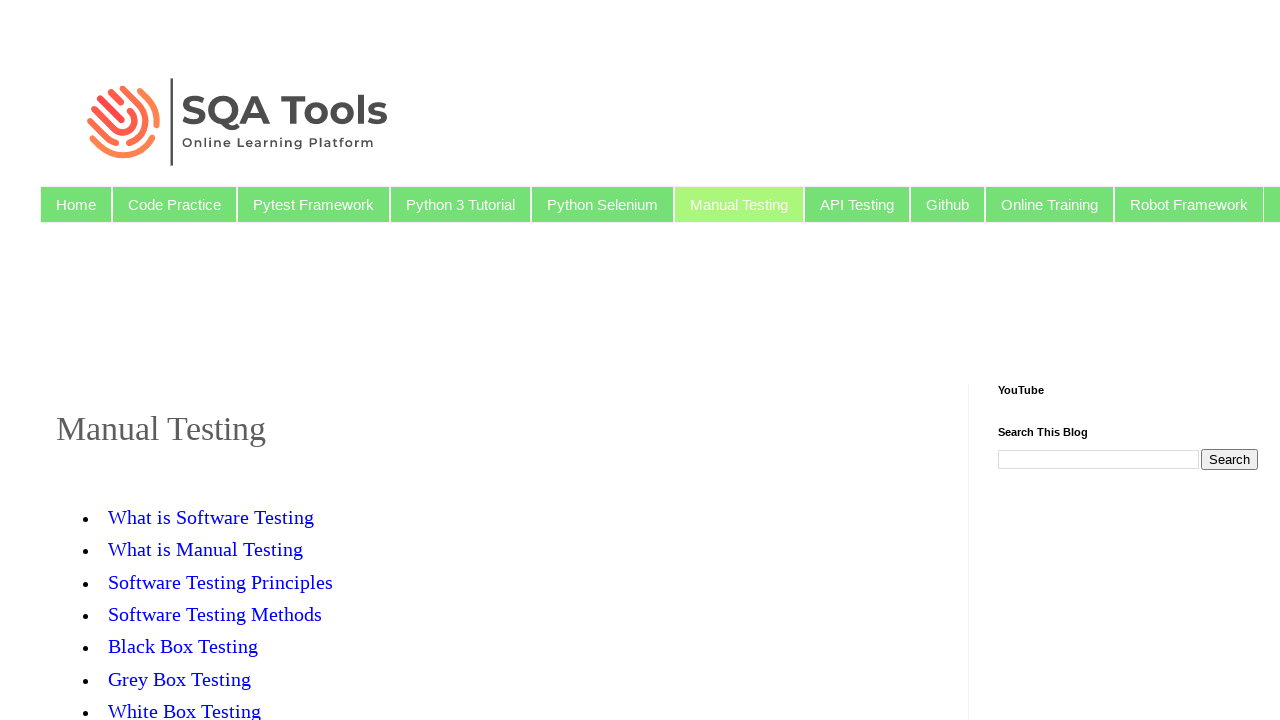

Clicked 'Software Testing Principles' link to open in new tab at (220, 582) on xpath=//a[text()='Software Testing Principles']
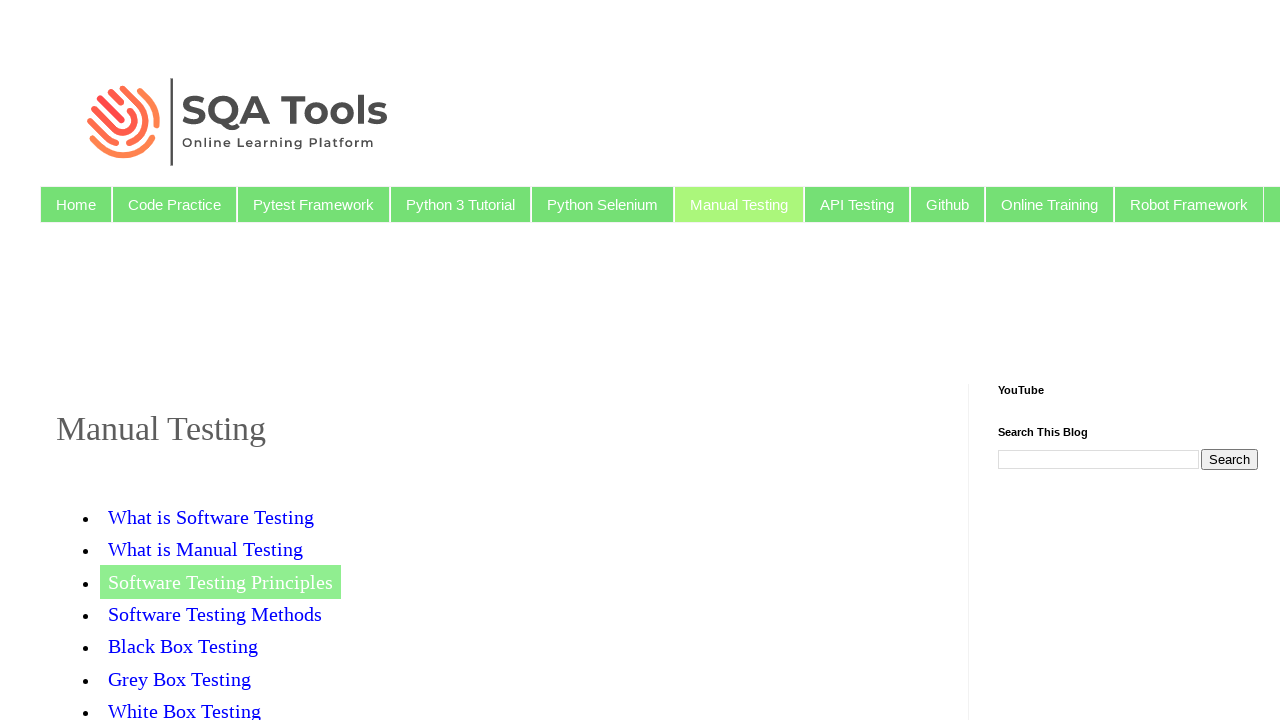

Waited 1000ms for new tab to open
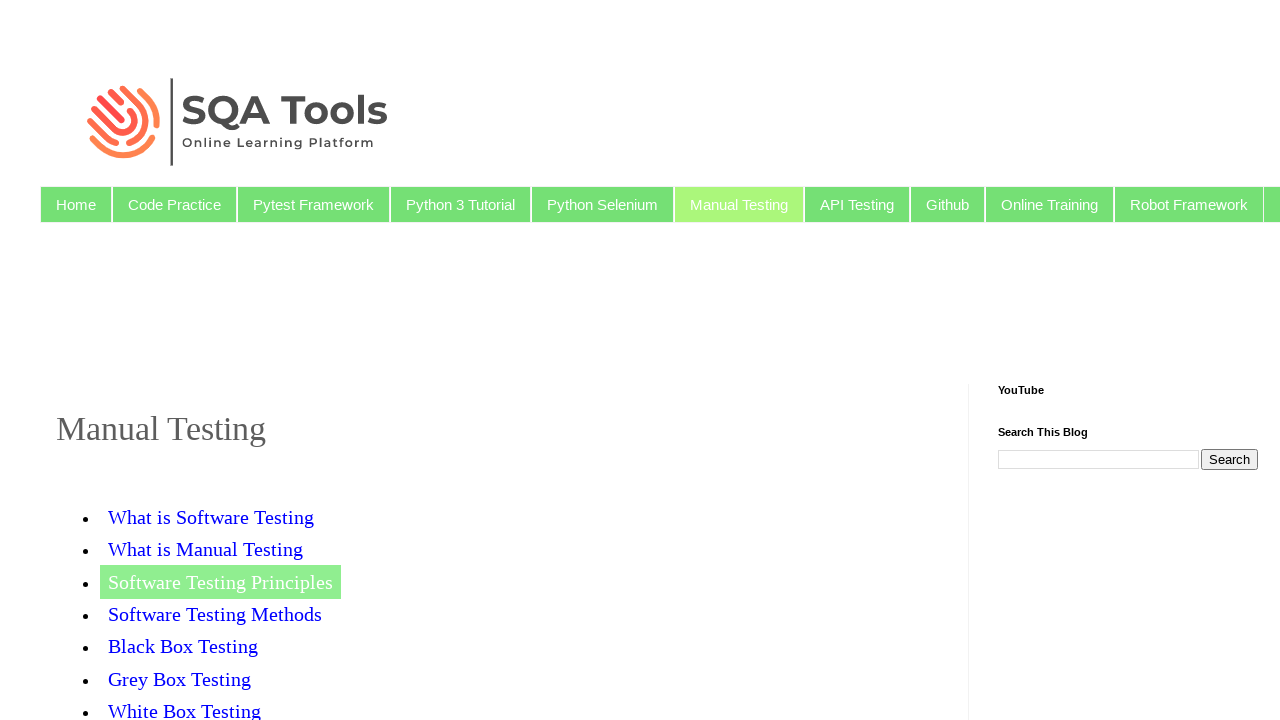

Retrieved the newly opened tab from context
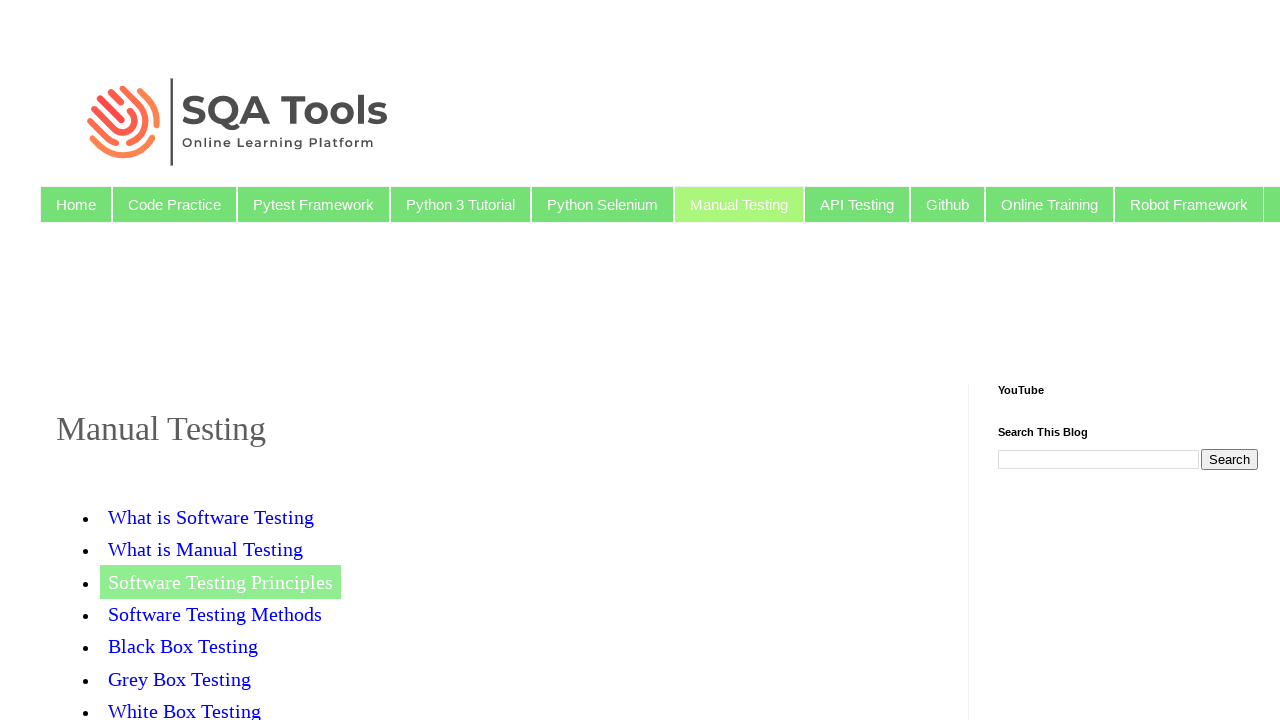

Clicked navigation element in the new tab at (109, 360) on xpath=//div[@class='navigate'][1]
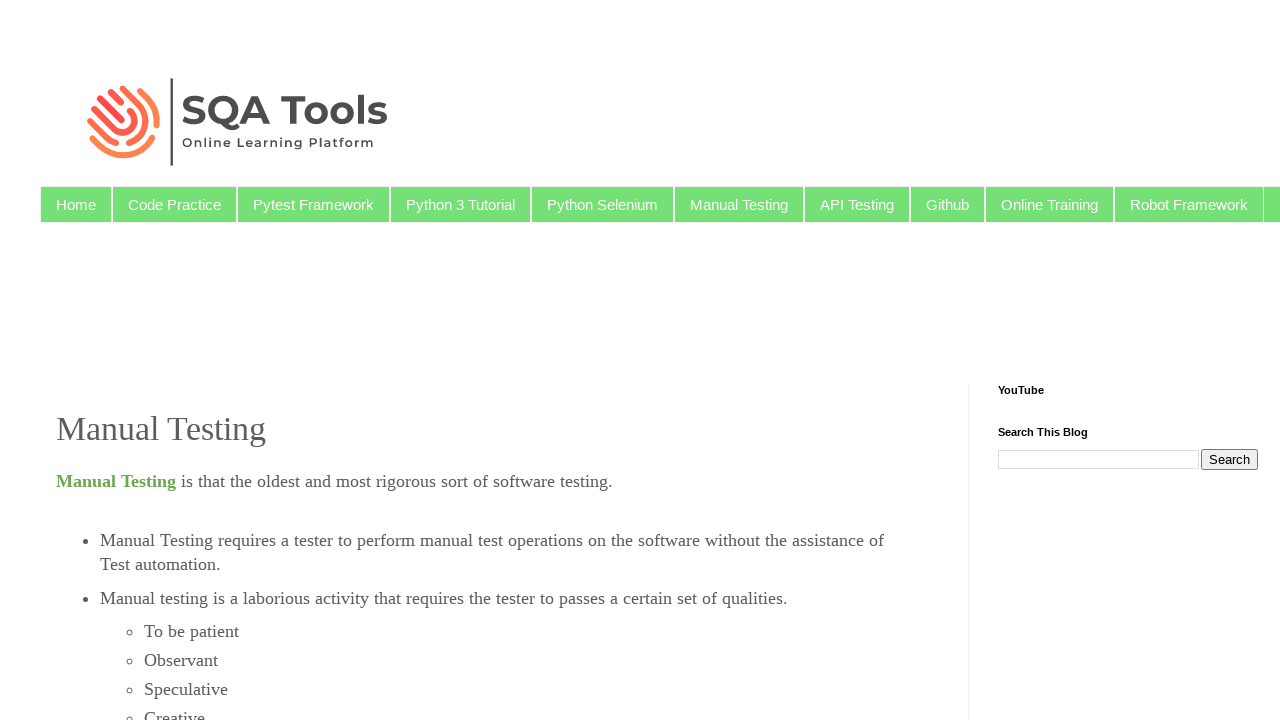

Closed the new tab
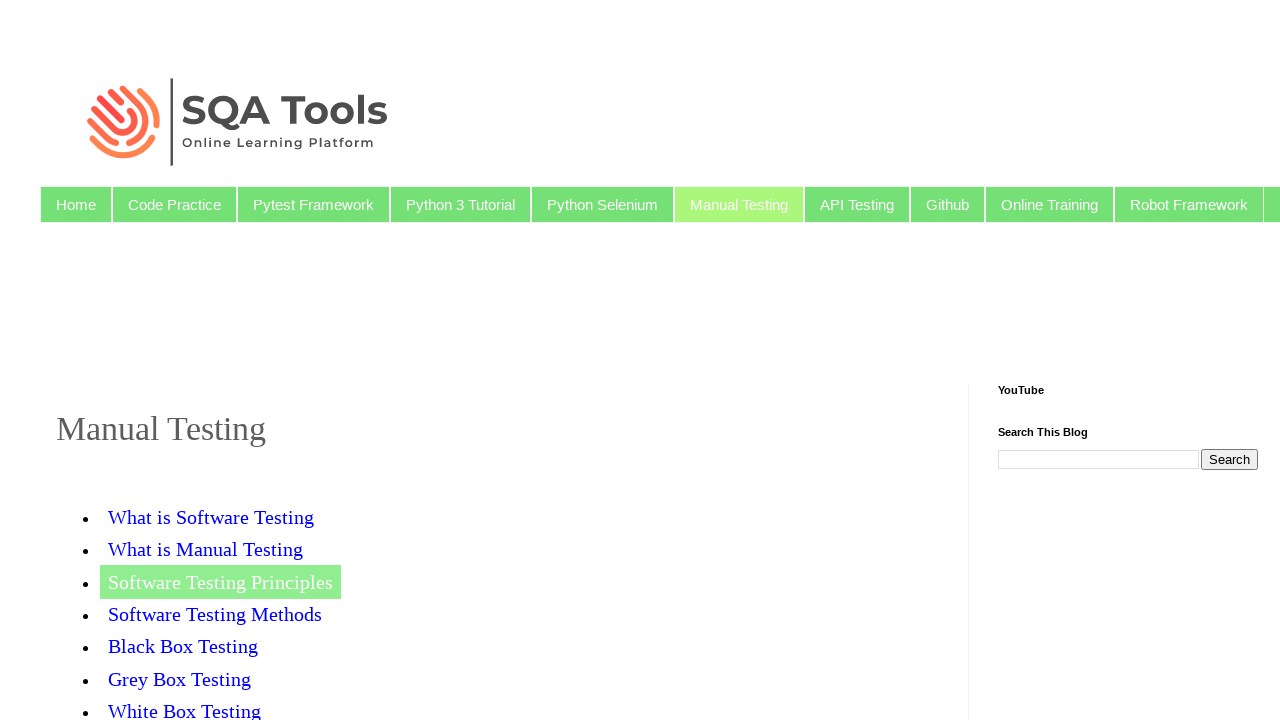

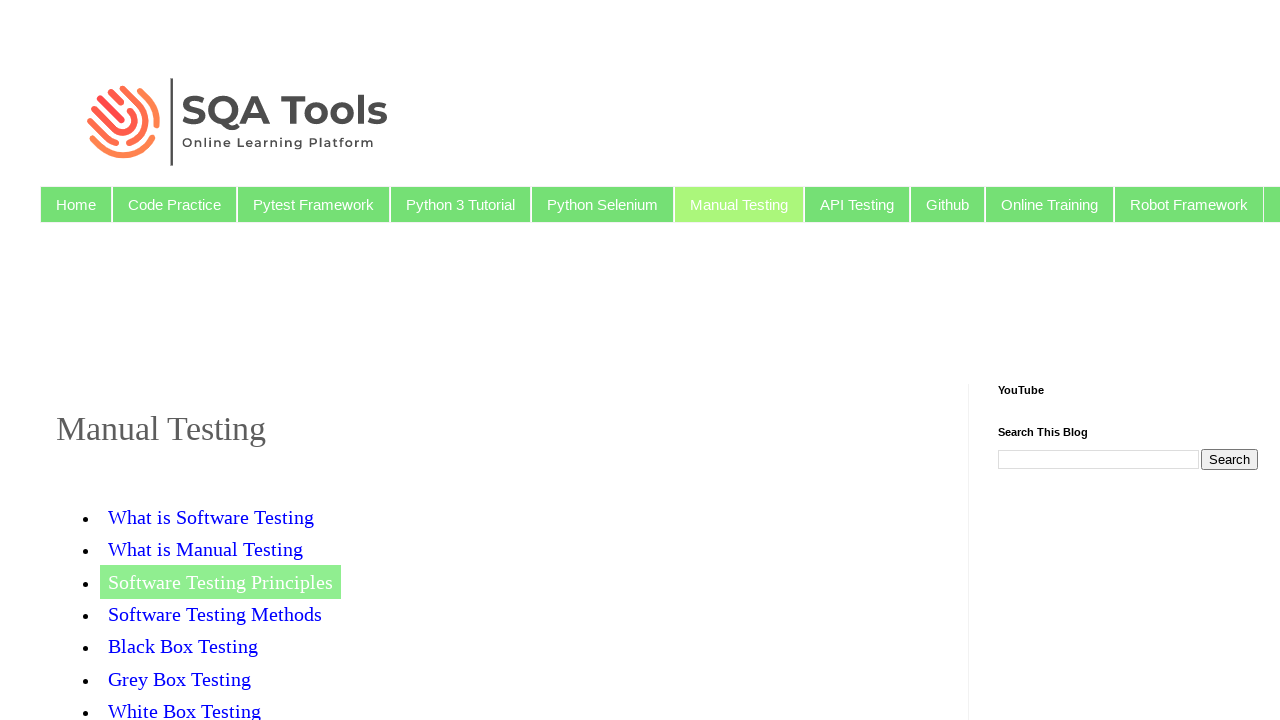